Searches for cosmetologist violations in Texas by selecting "Cosmetologists" from a dropdown, entering "Nguyen" as the last name, submitting the search form, and then navigating through the results table to extract violation information.

Starting URL: https://www.tdlr.texas.gov/cimsfo/fosearch.asp

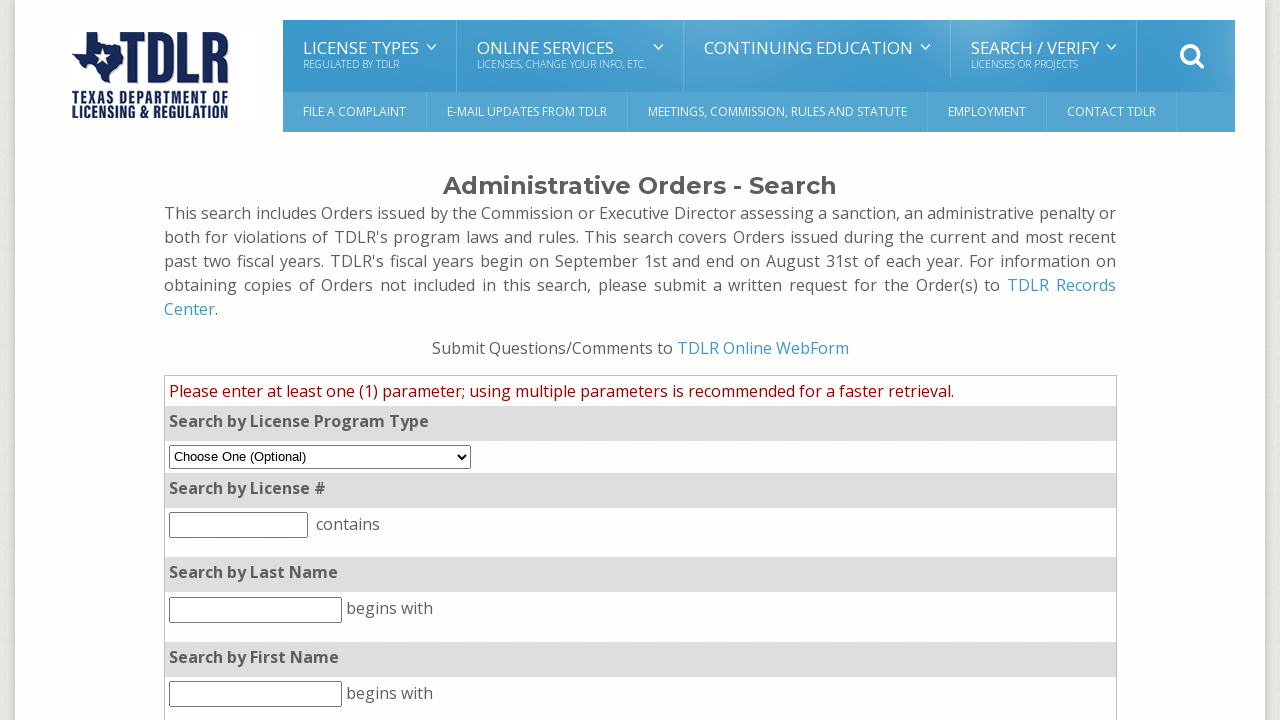

Selected 'Cosmetologists' from dropdown on #pht_status
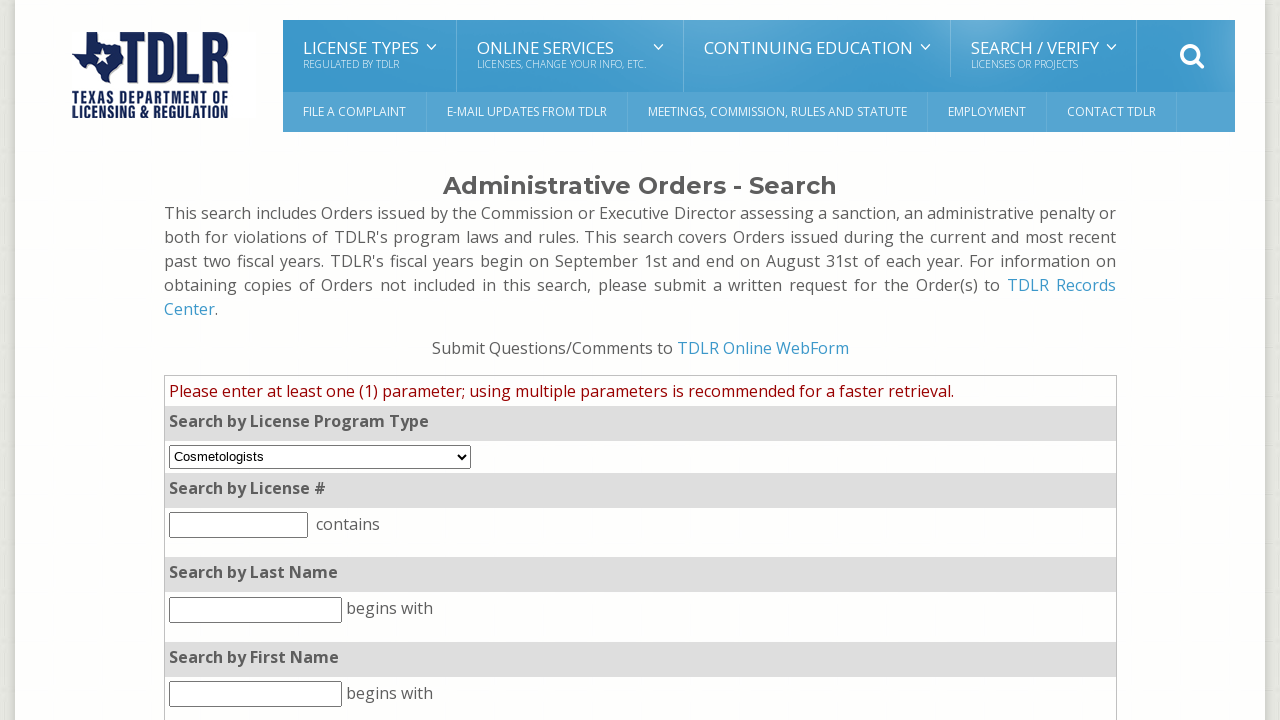

Entered 'Nguyen' in last name field on #pht_lnm
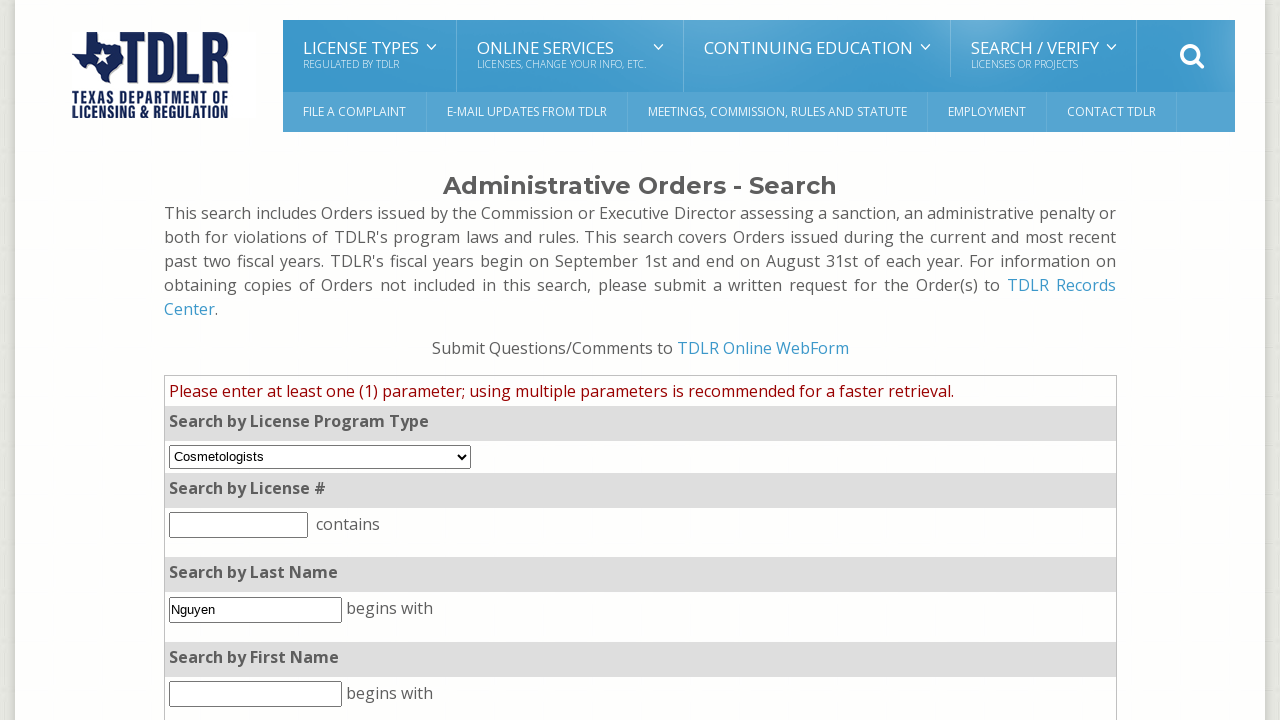

Clicked search button to submit form at (606, 519) on input[name='B1']
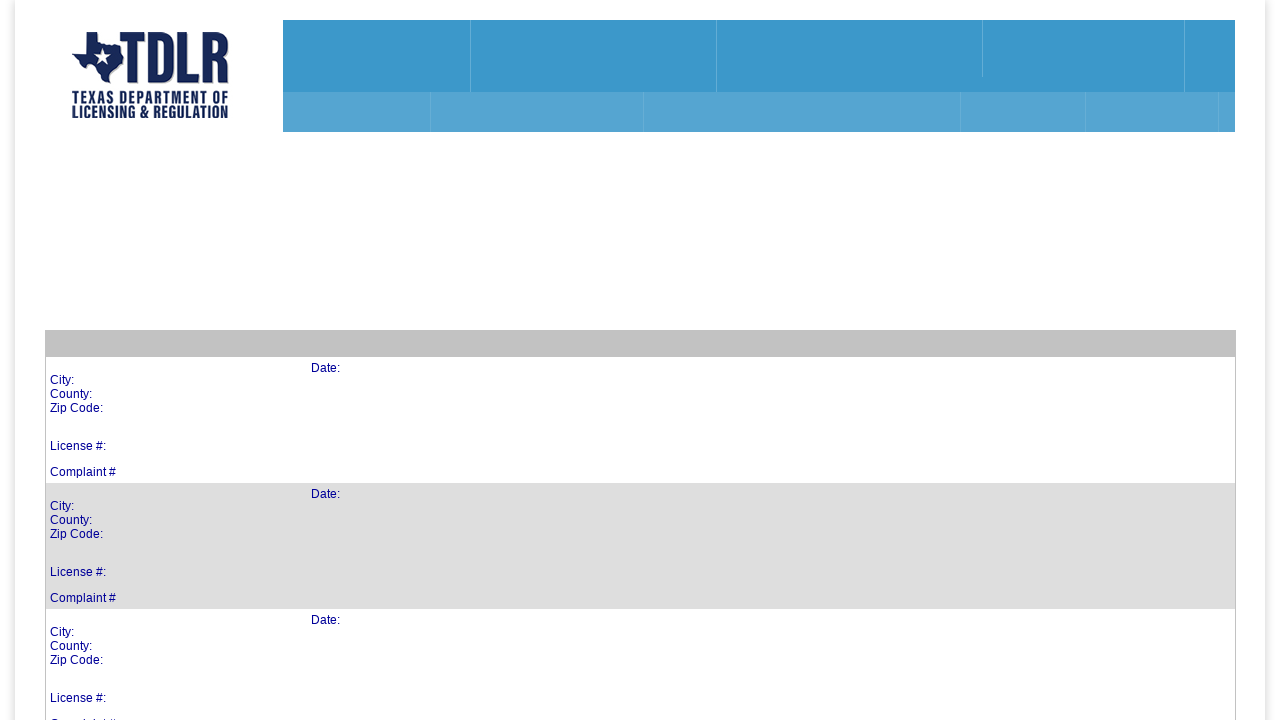

Search results table loaded successfully
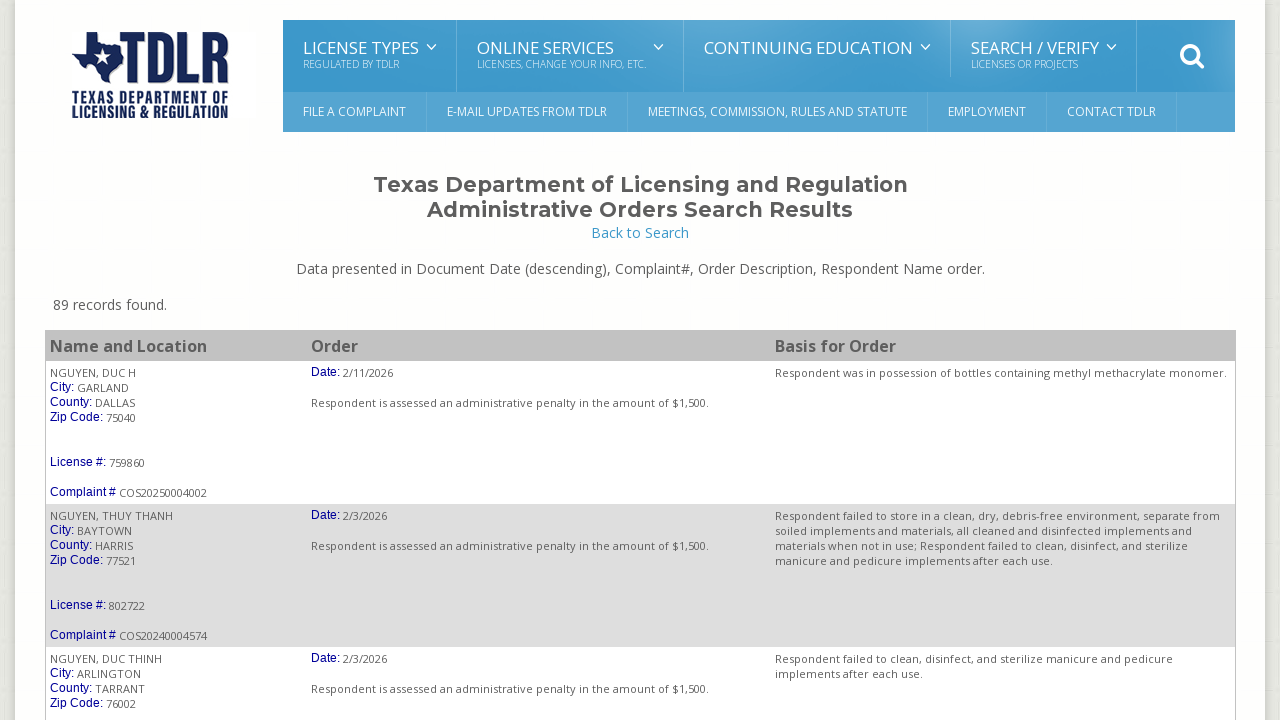

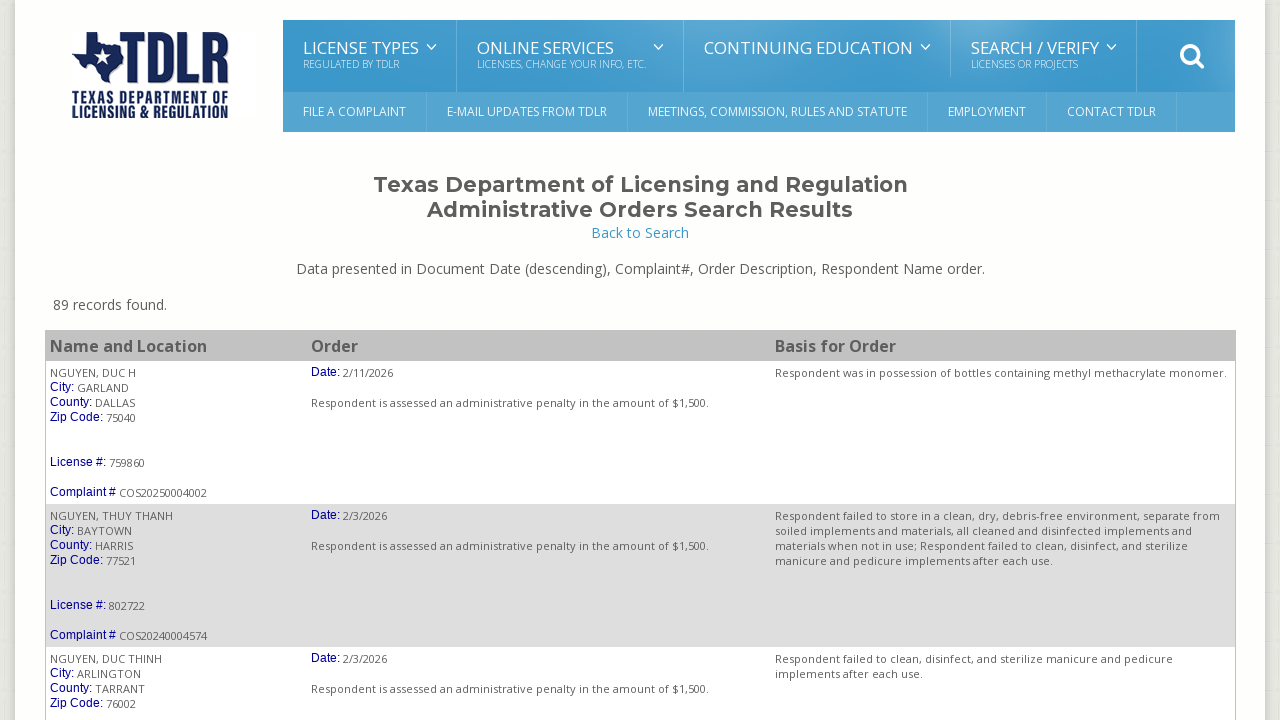